Tests form filling functionality by entering data in text fields and using keyboard shortcuts to copy content from current address field to permanent address field

Starting URL: https://demoqa.com/text-box

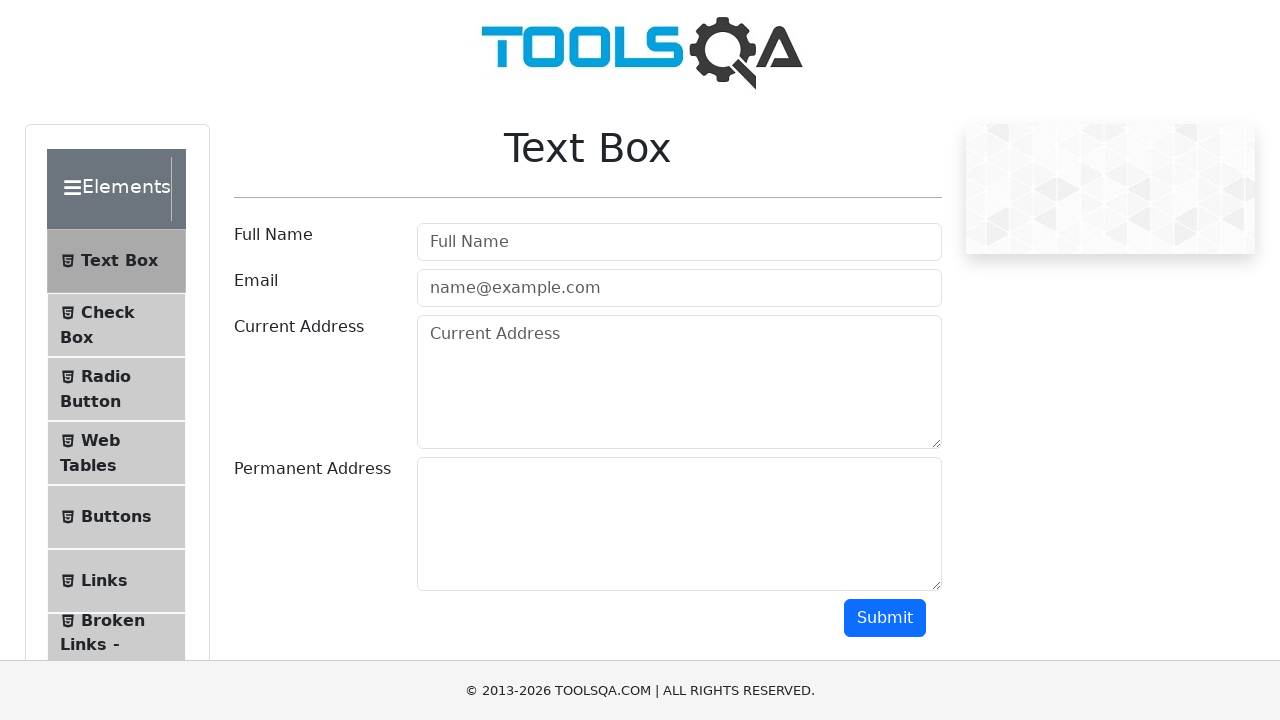

Filled full name field with 'Software Developer In Test' on #userName
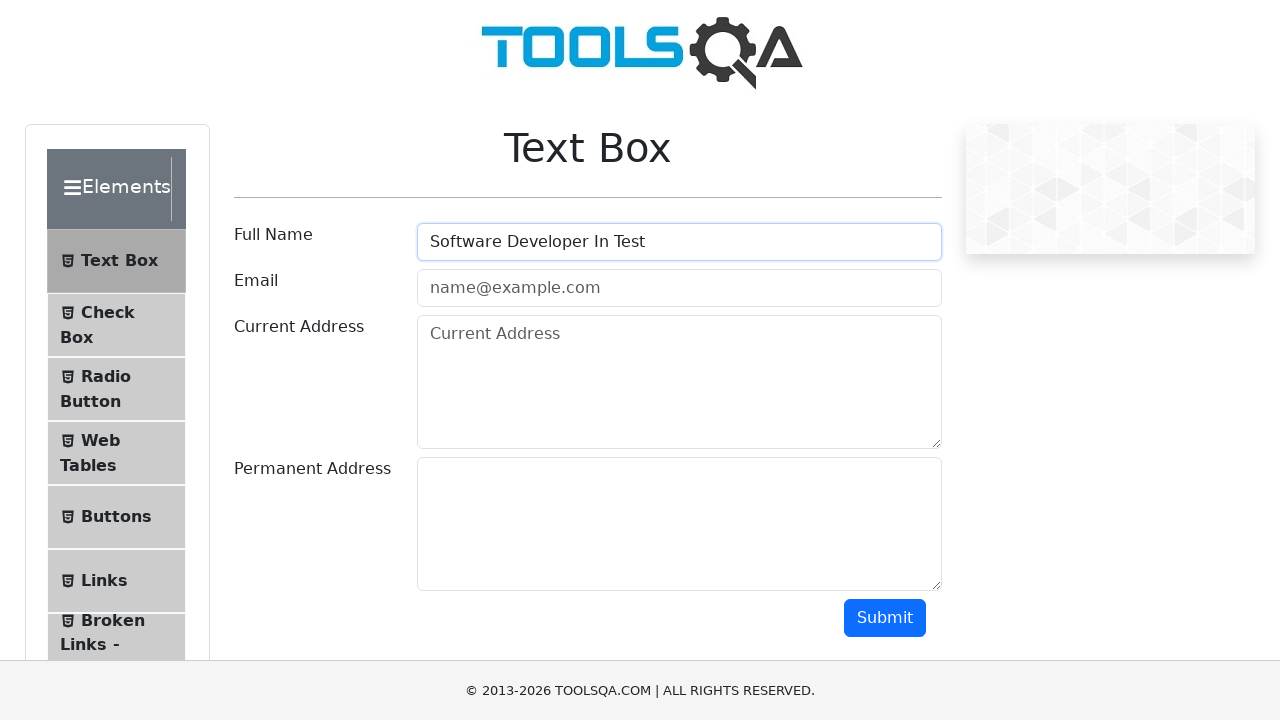

Filled email field with 'QA@engineer.com' on #userEmail
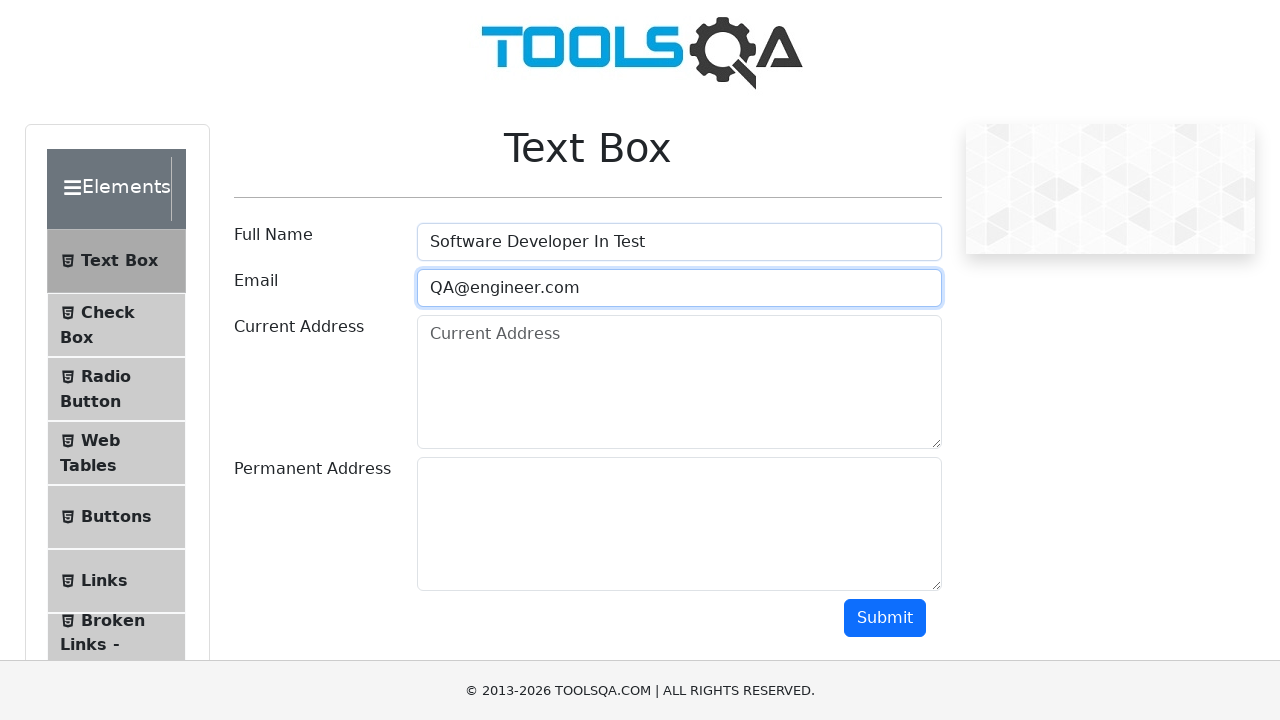

Filled current address field with 'Istanbul' on #currentAddress
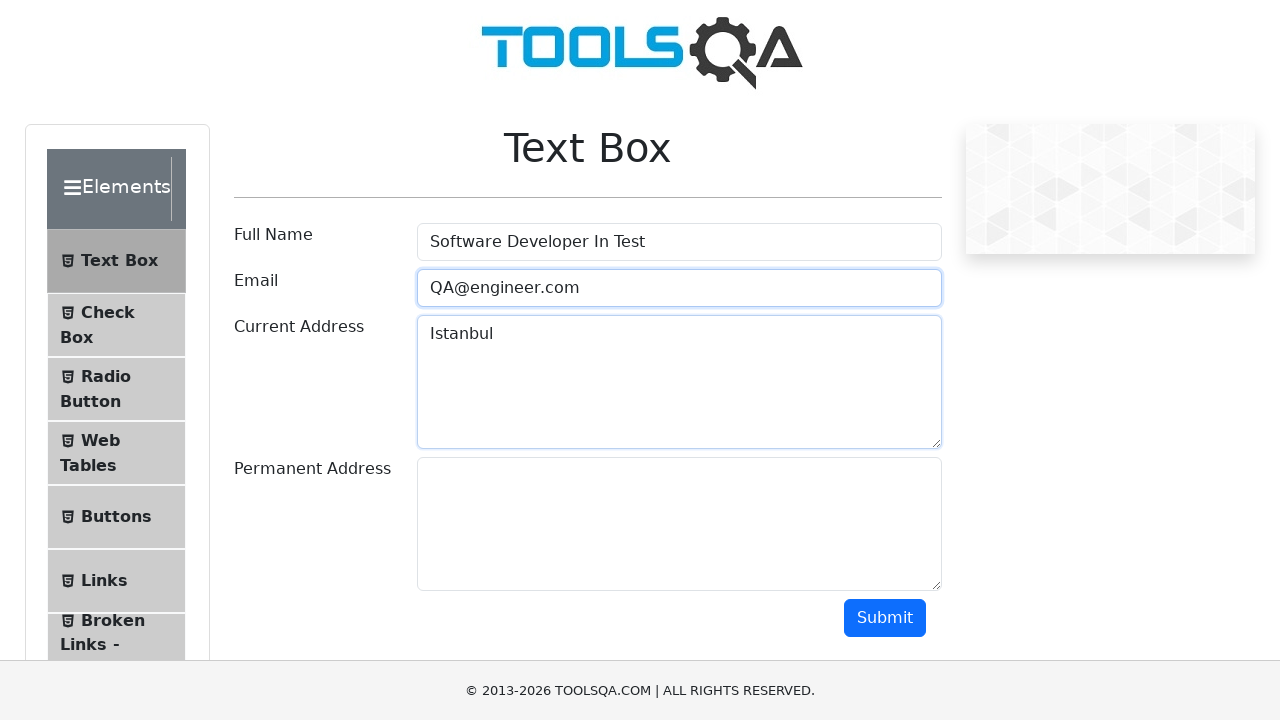

Clicked on current address field to focus it at (679, 382) on #currentAddress
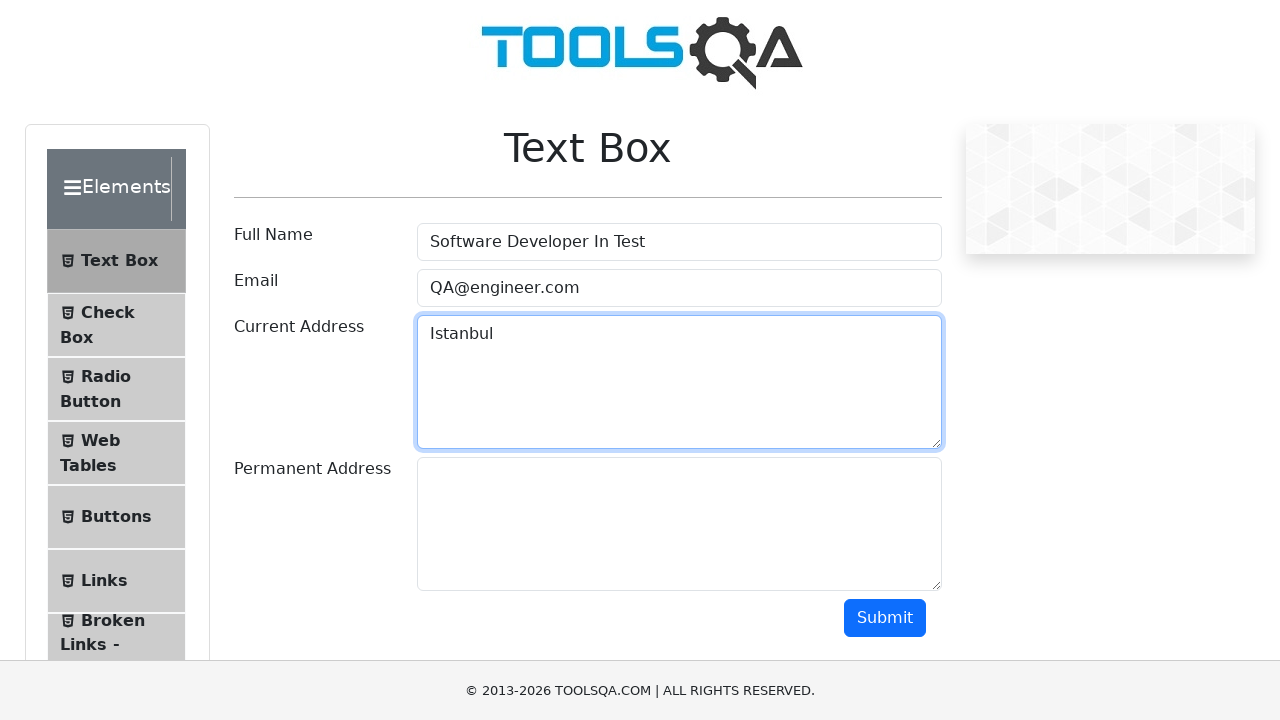

Selected all text in current address field using Ctrl+A
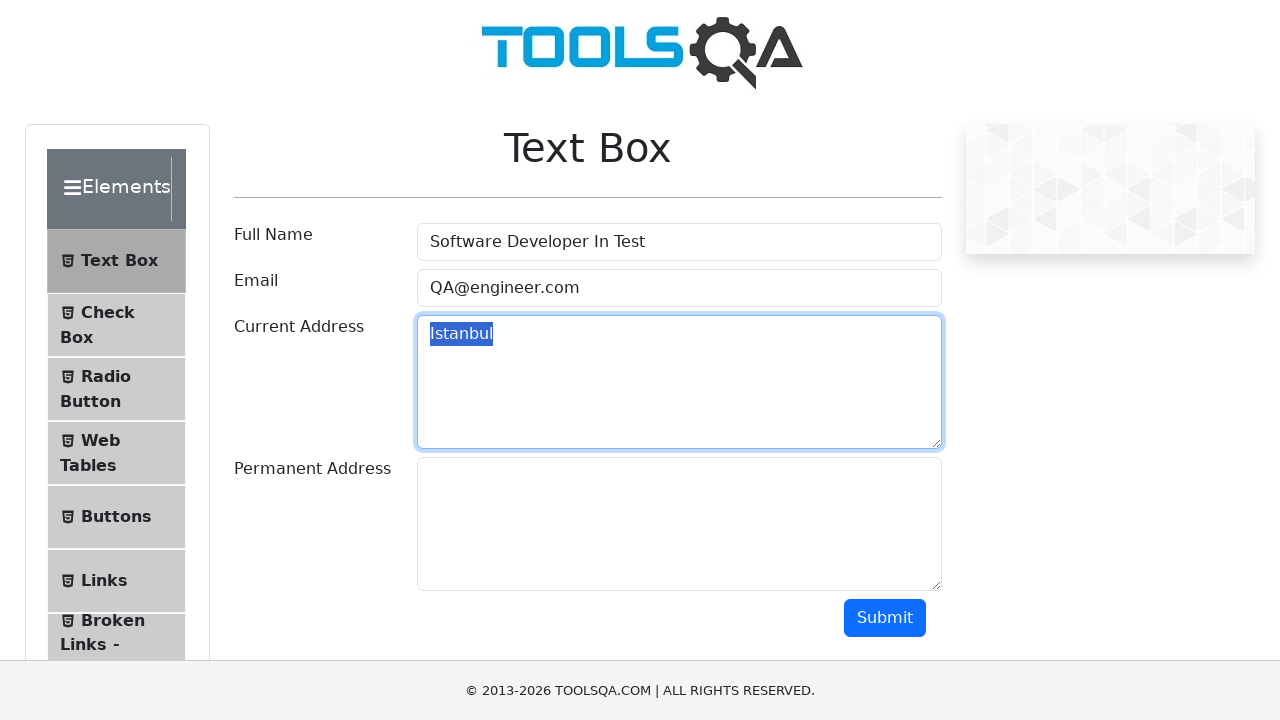

Copied selected text from current address field using Ctrl+C
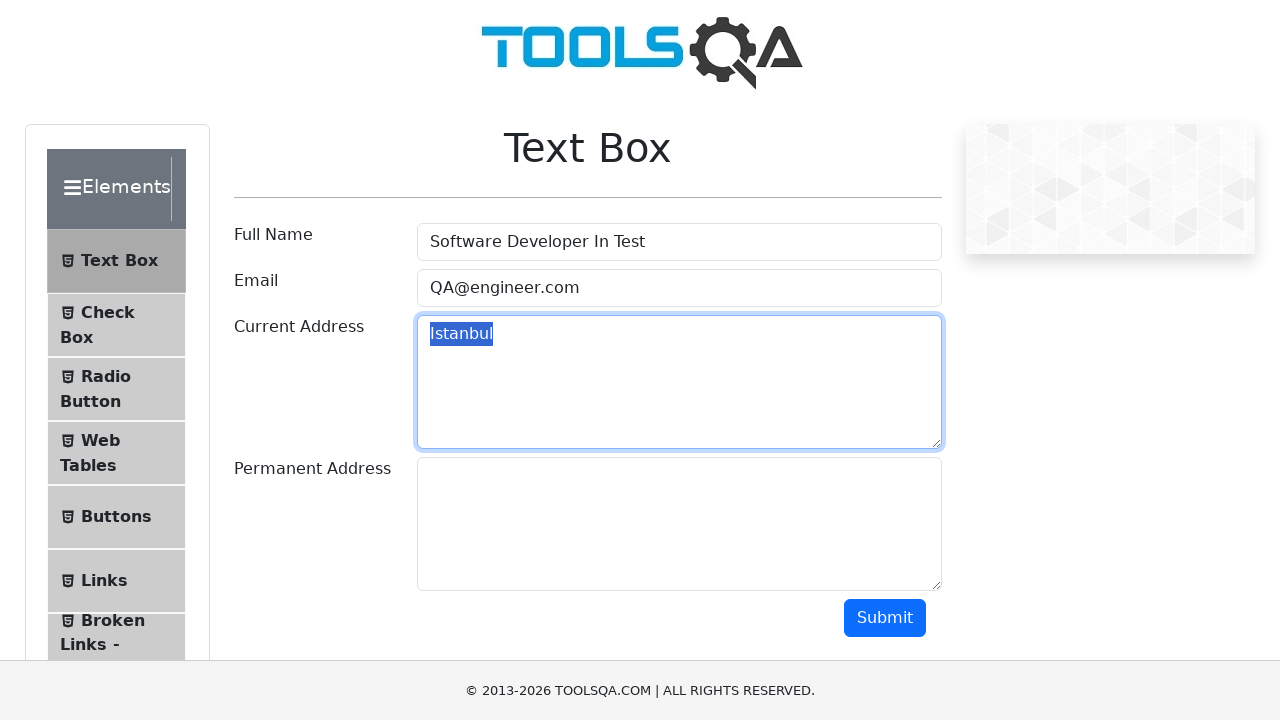

Pressed Tab to switch focus to permanent address field
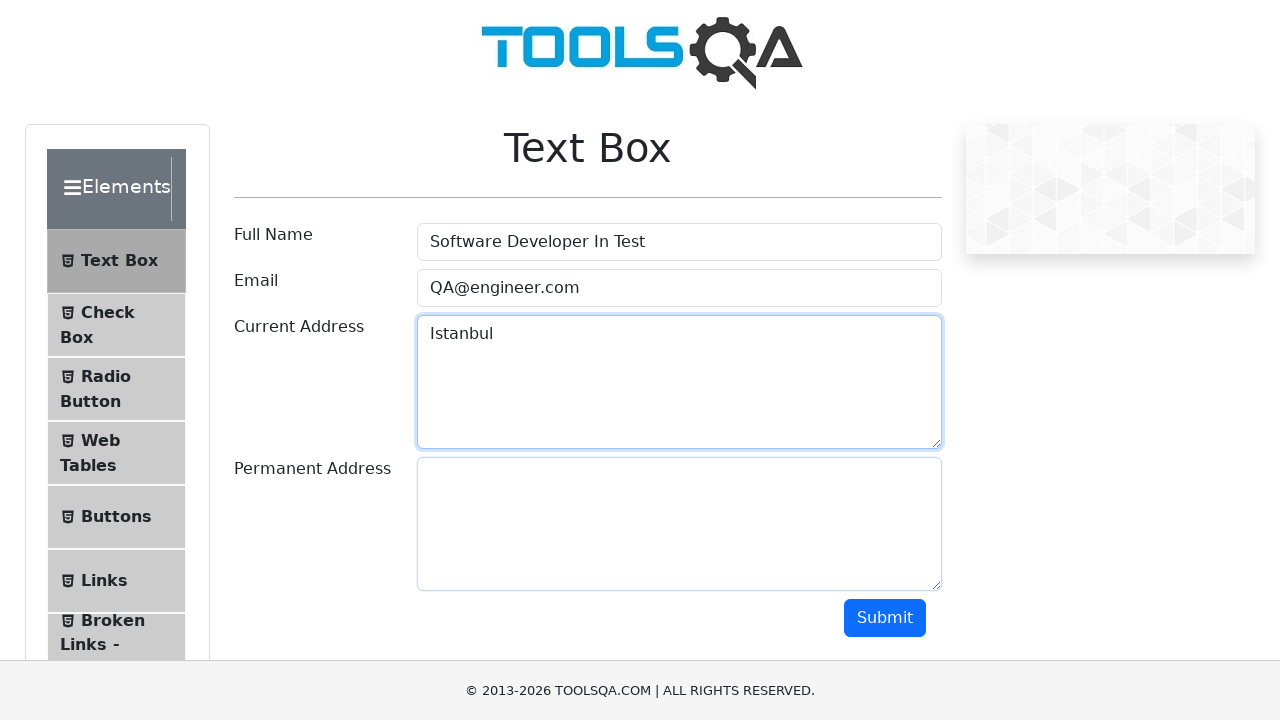

Pasted copied text into permanent address field using Ctrl+V
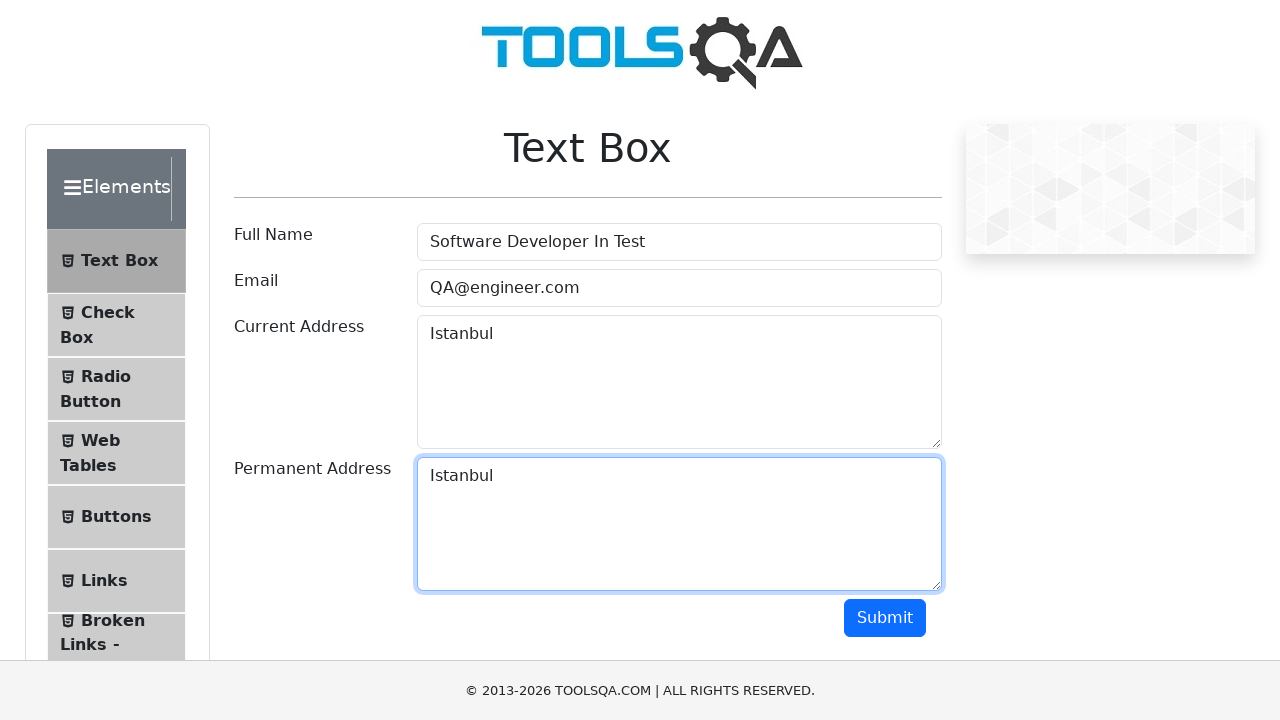

Waited 500ms for paste action to complete
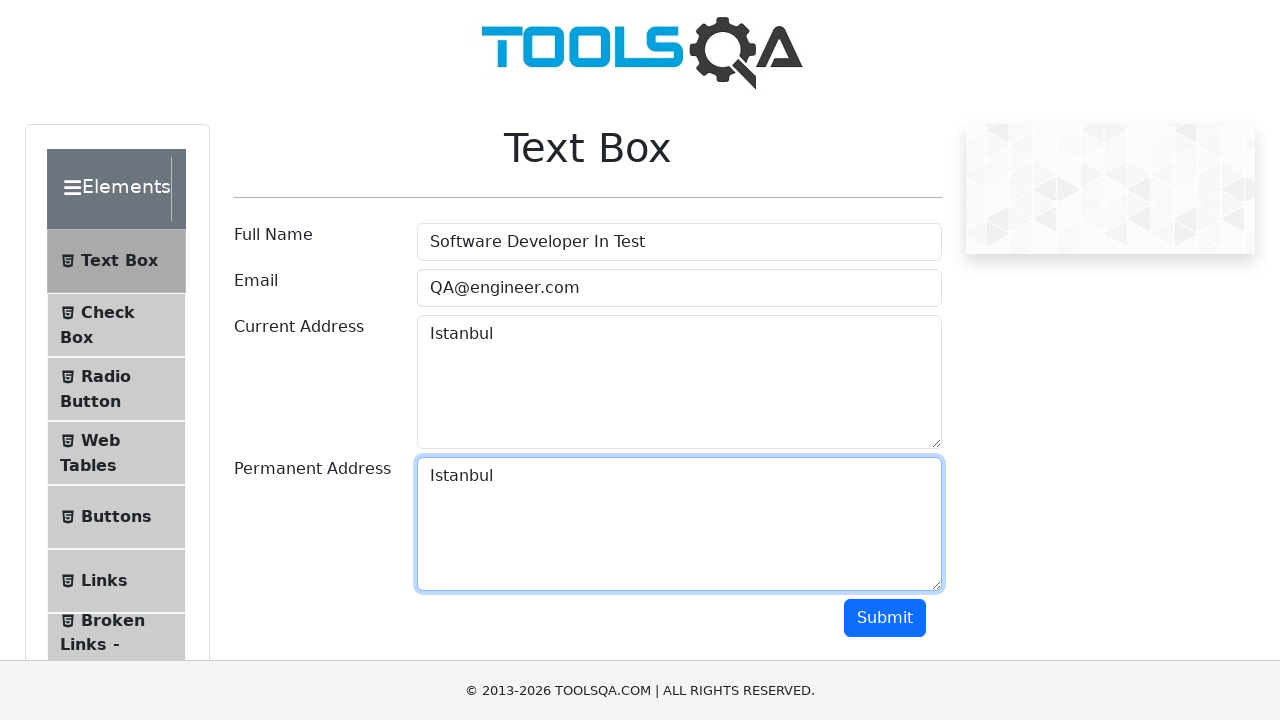

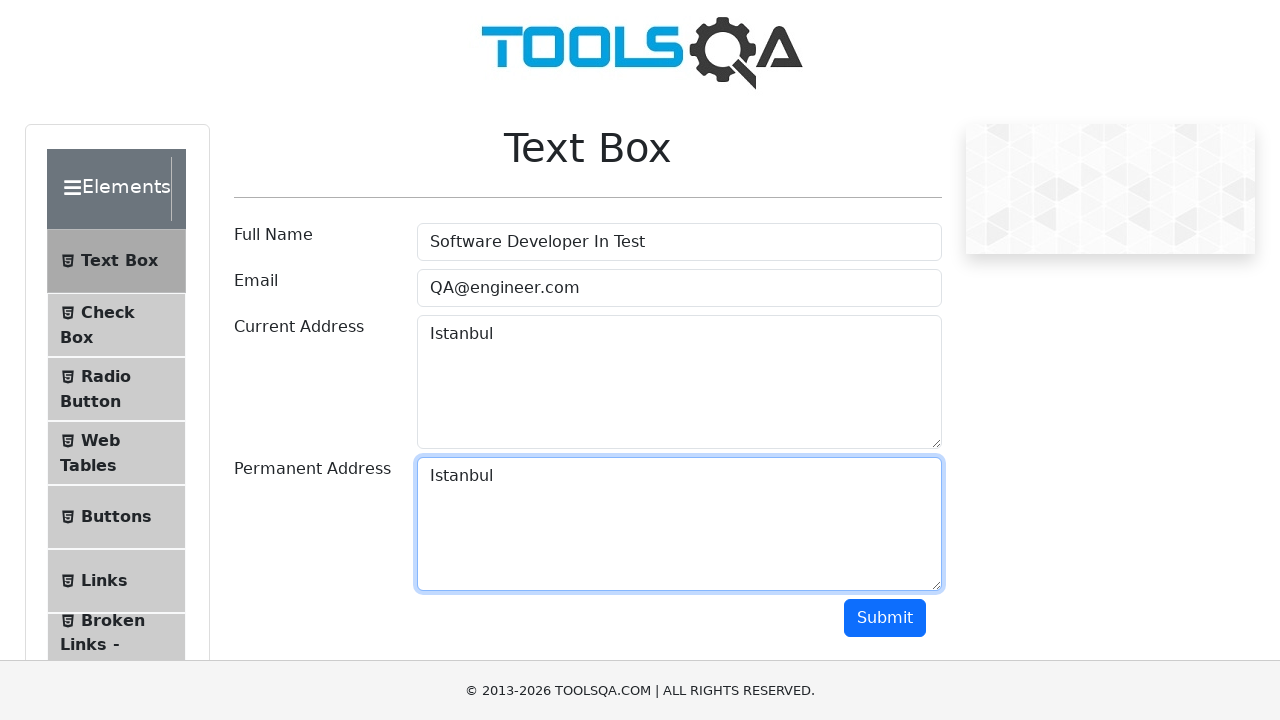